Tests interaction with frames by locating a frame element and filling a text input field within it

Starting URL: https://ui.vision/demo/webtest/frames/

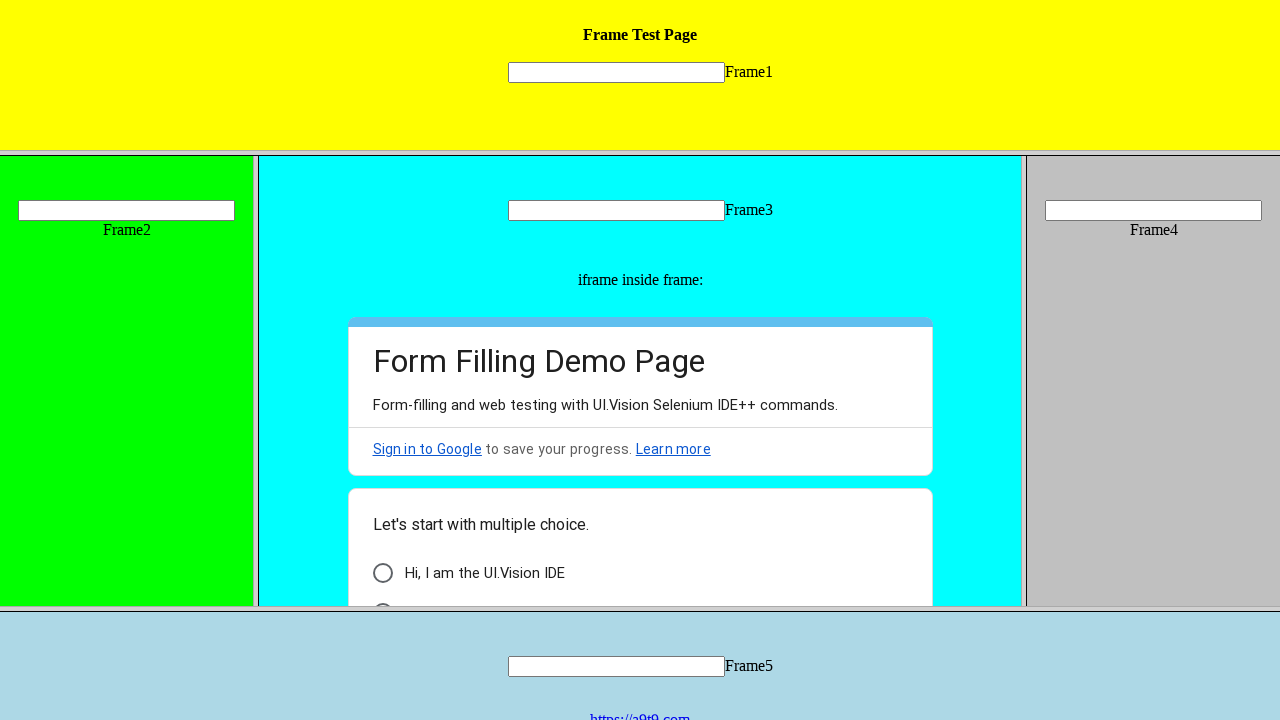

Located frame element with src='frame_1.html'
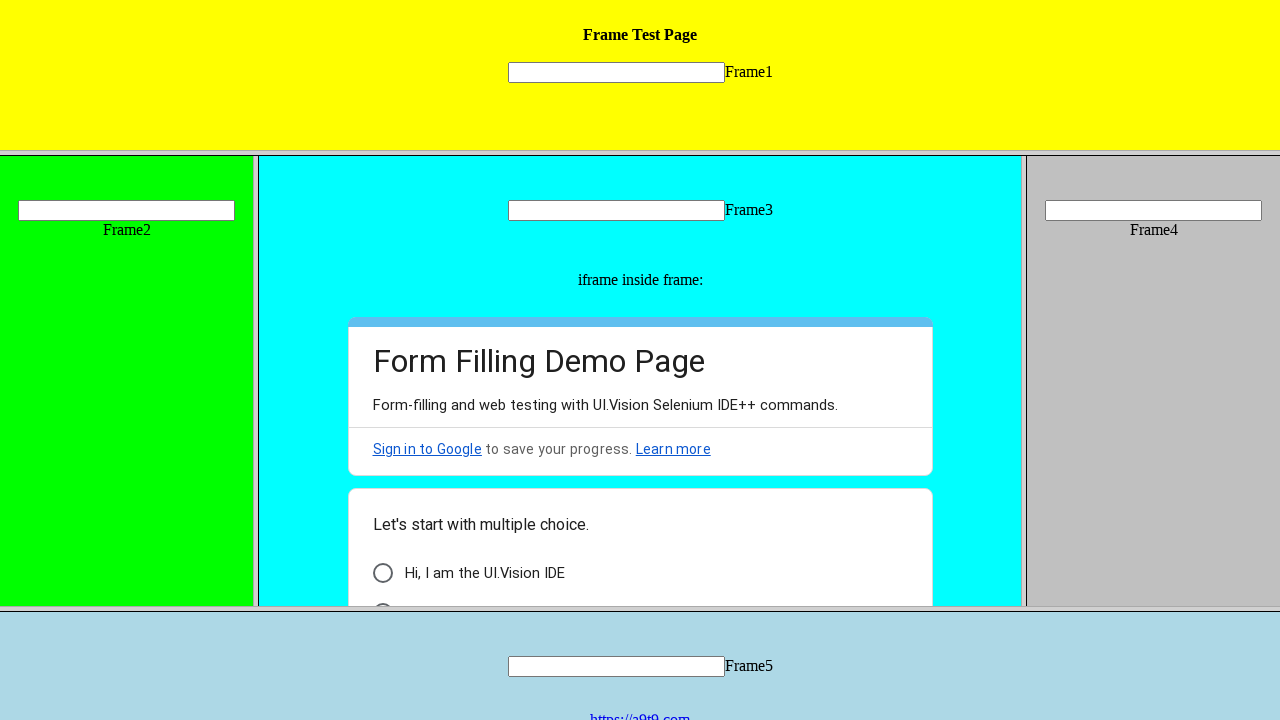

Filled text input field within frame with 'Sachin' on xpath=//frame[@src='frame_1.html'] >> internal:control=enter-frame >> input[name
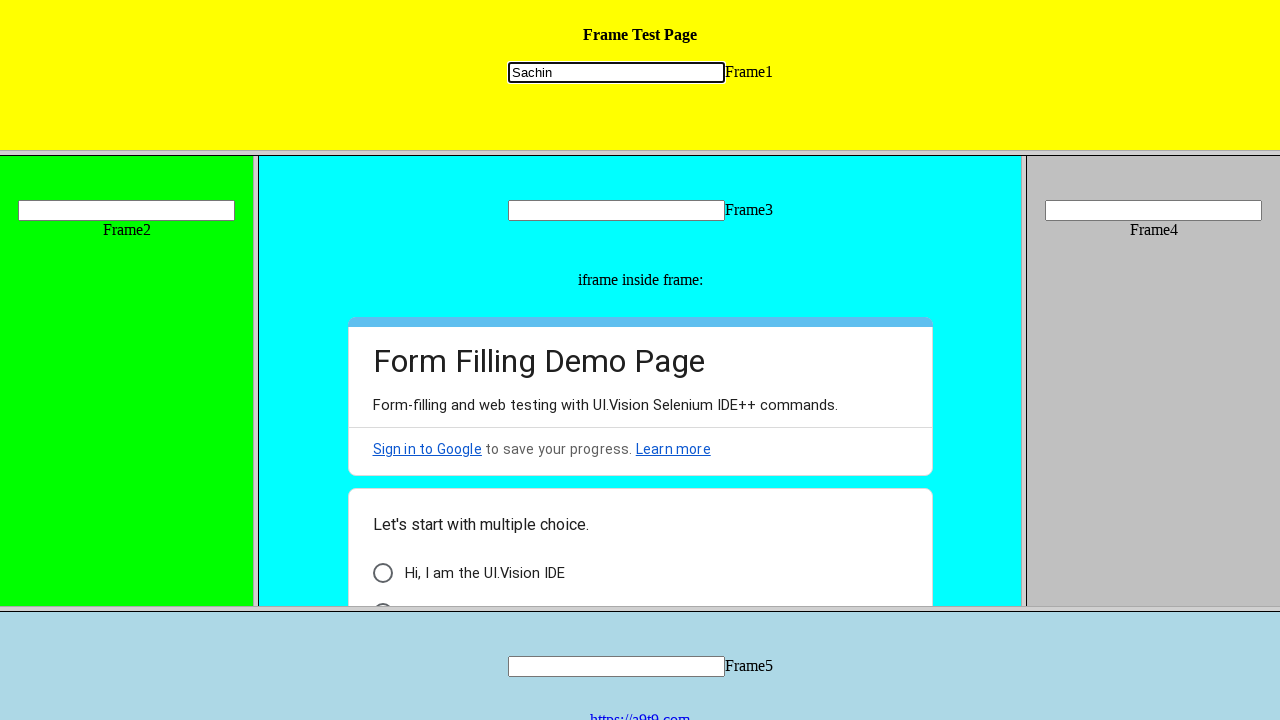

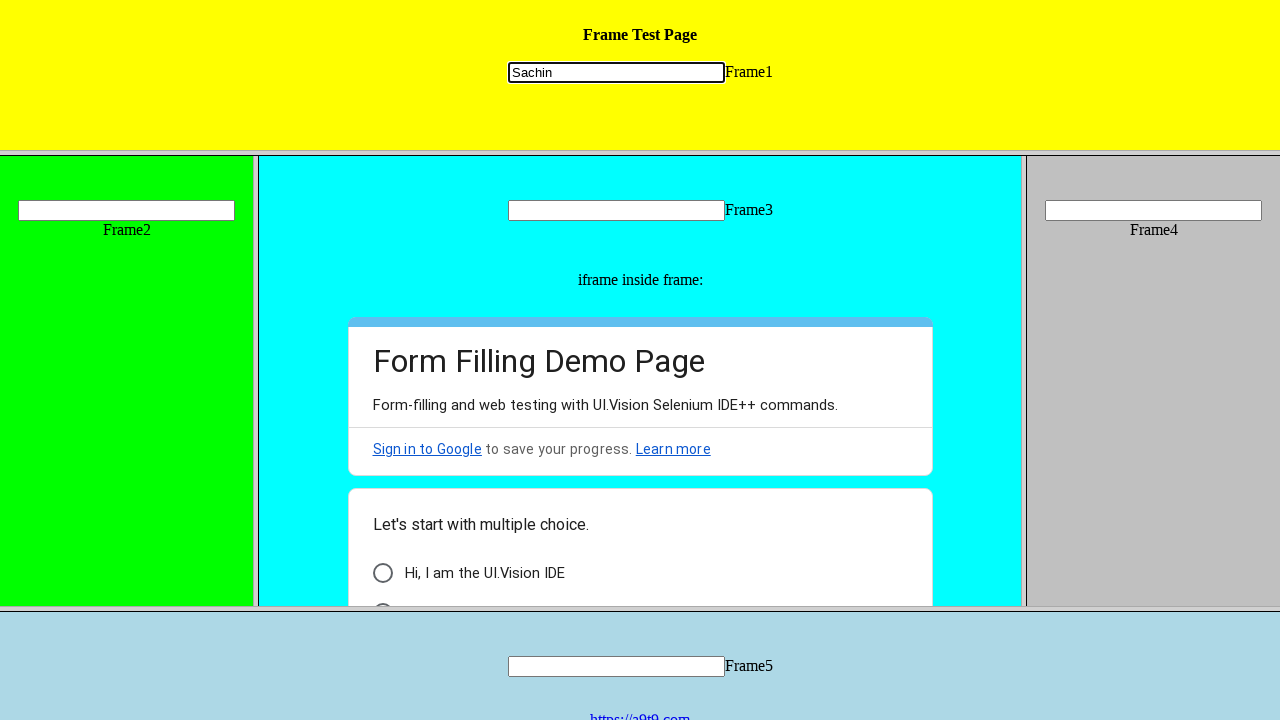